Tests switching between multiple iframes on a page, filling out form fields in each iframe (a short form in iframe1 and an extended form in iframe2), and submitting both forms.

Starting URL: http://automation-practice.emilos.pl/iframes.php

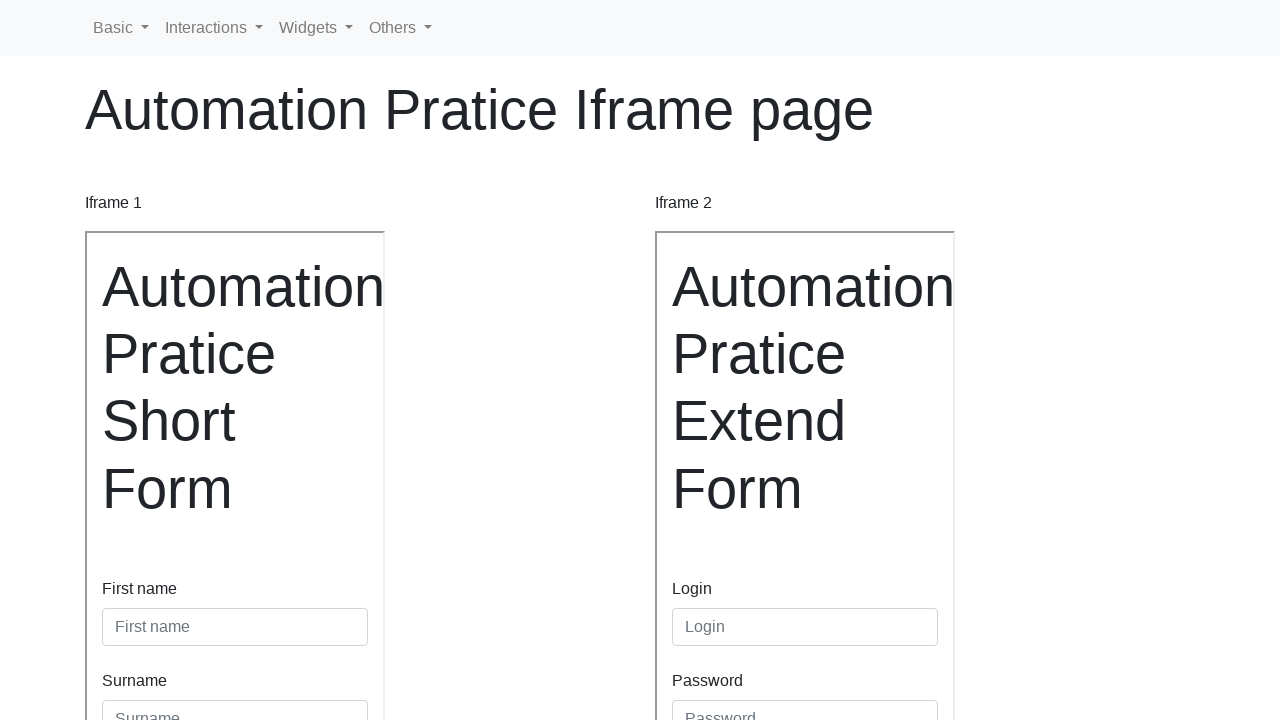

Retrieved first iframe (iframe1) for short form
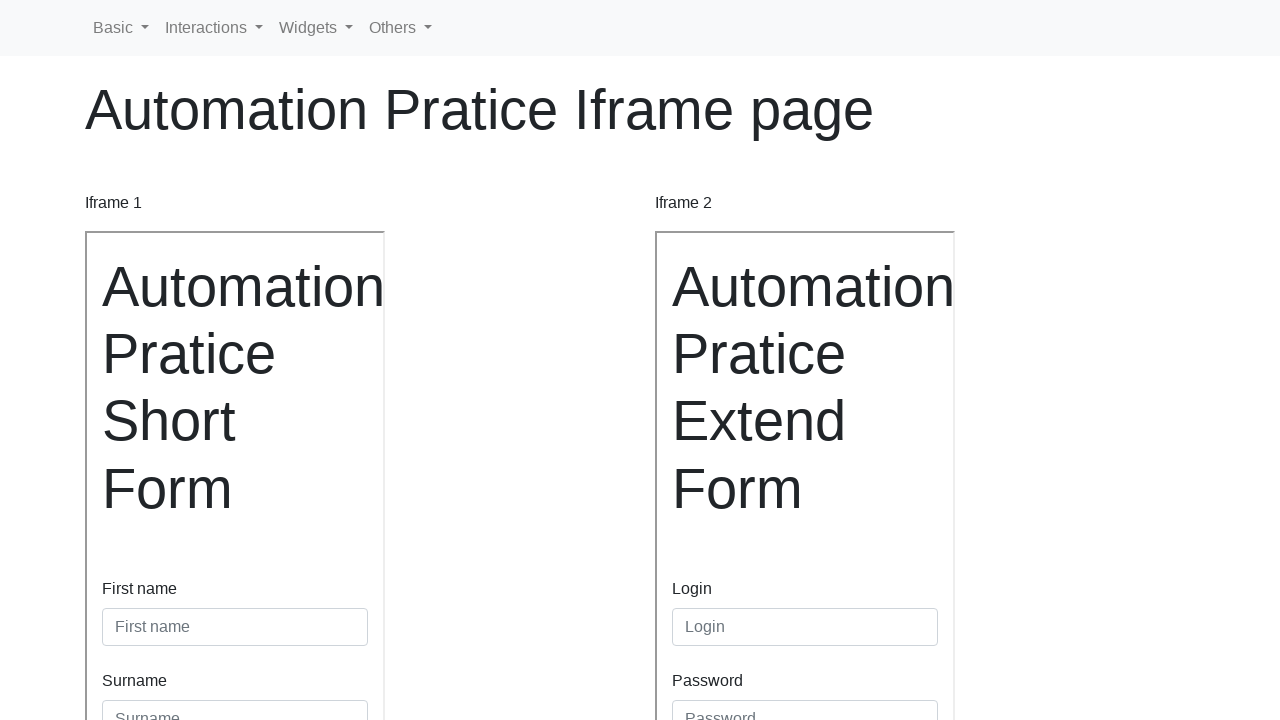

Filled first name field with 'Magdalena' in iframe1 on internal:attr=[placeholder="First name"i]
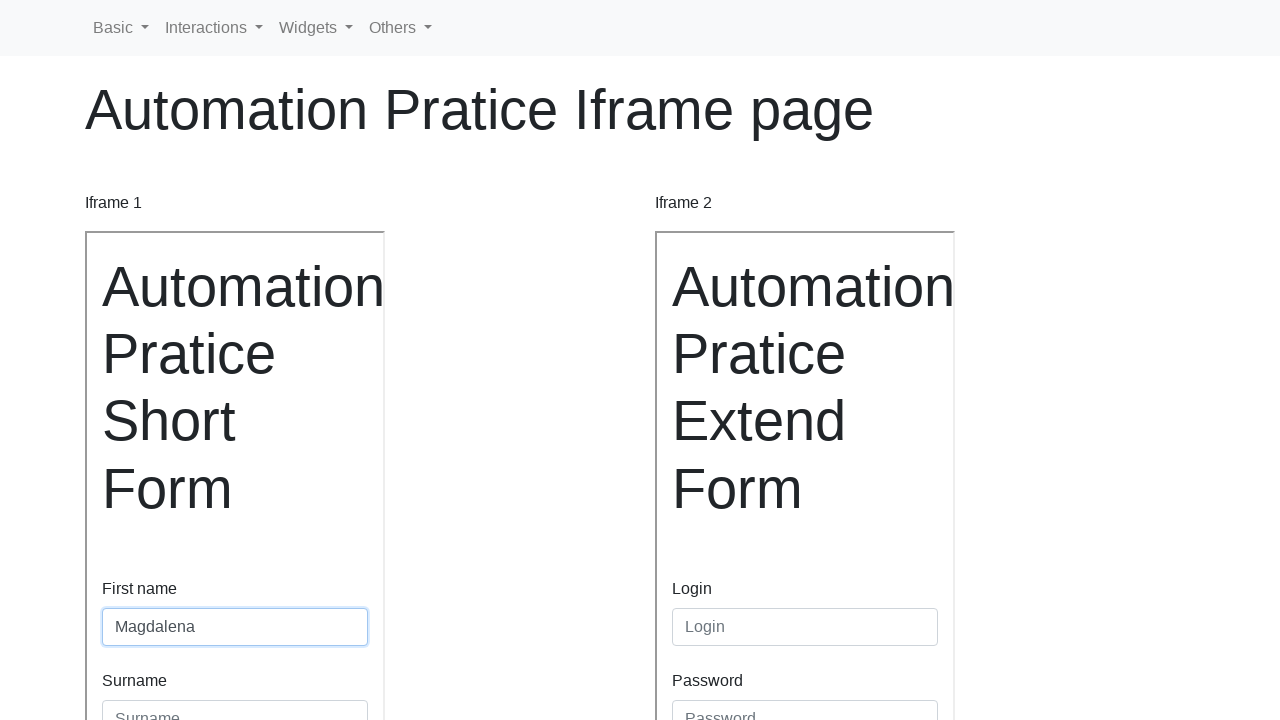

Filled surname field with 'Tyszkiewicz' in iframe1 on internal:attr=[placeholder="Surname"i]
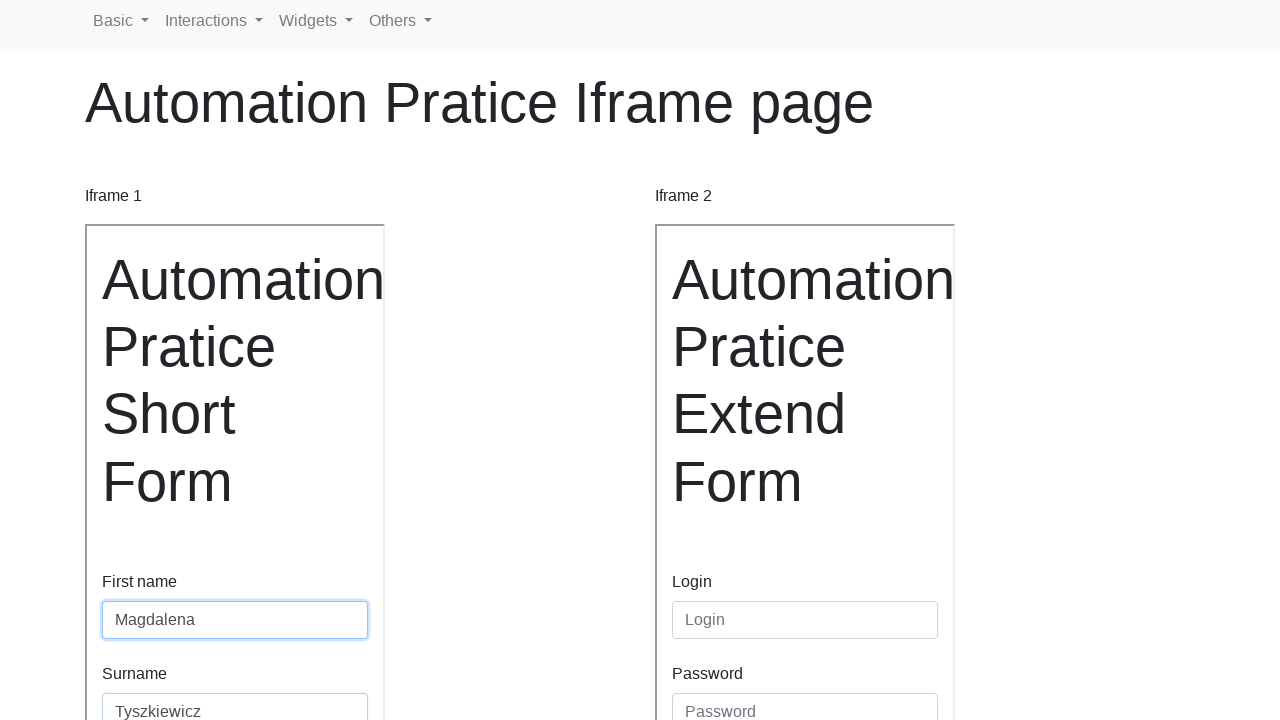

Clicked submit button to submit short form in iframe1 at (140, 485) on internal:role=button
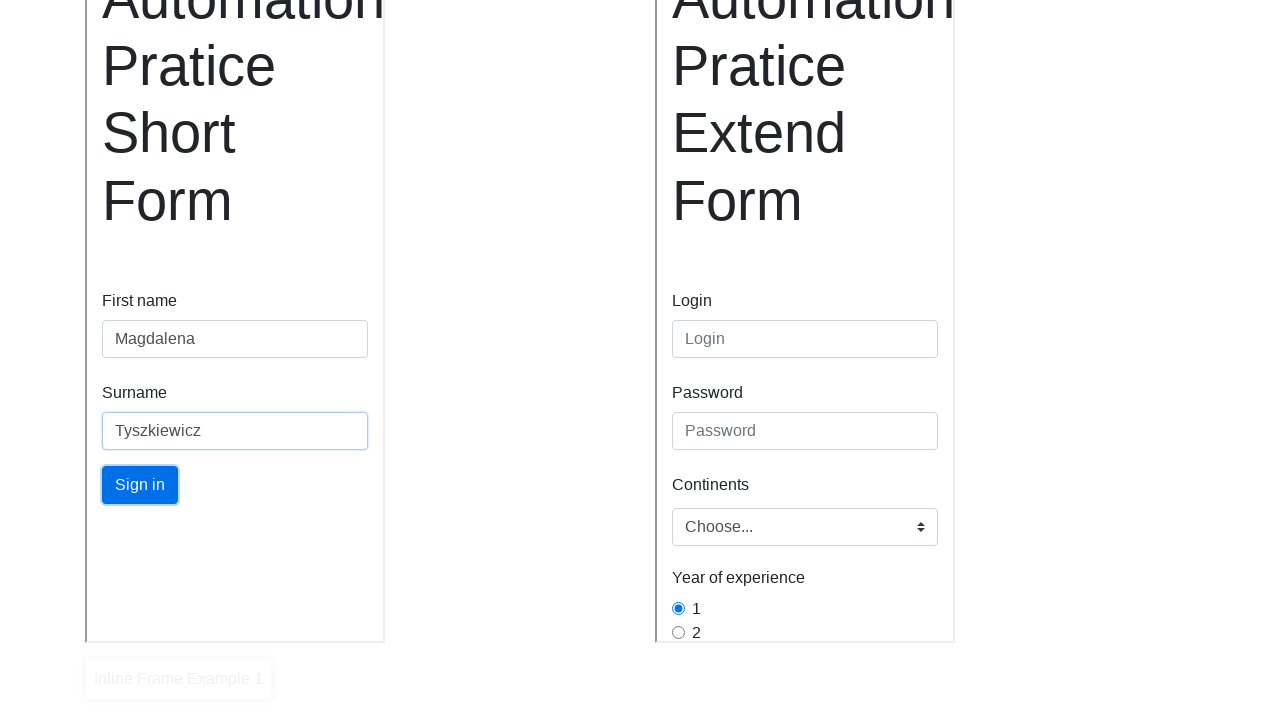

Retrieved second iframe (iframe2) for extended form
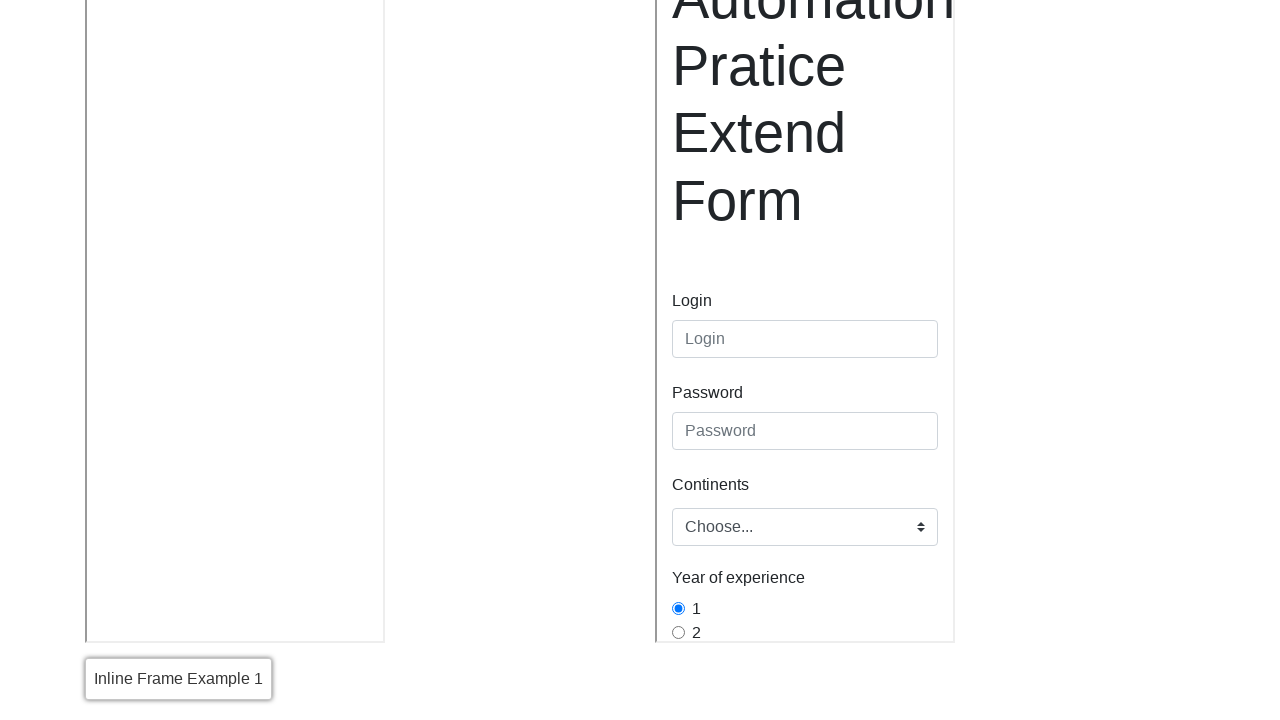

Filled login field with 'magda' in iframe2 on internal:attr=[placeholder="Login"i]
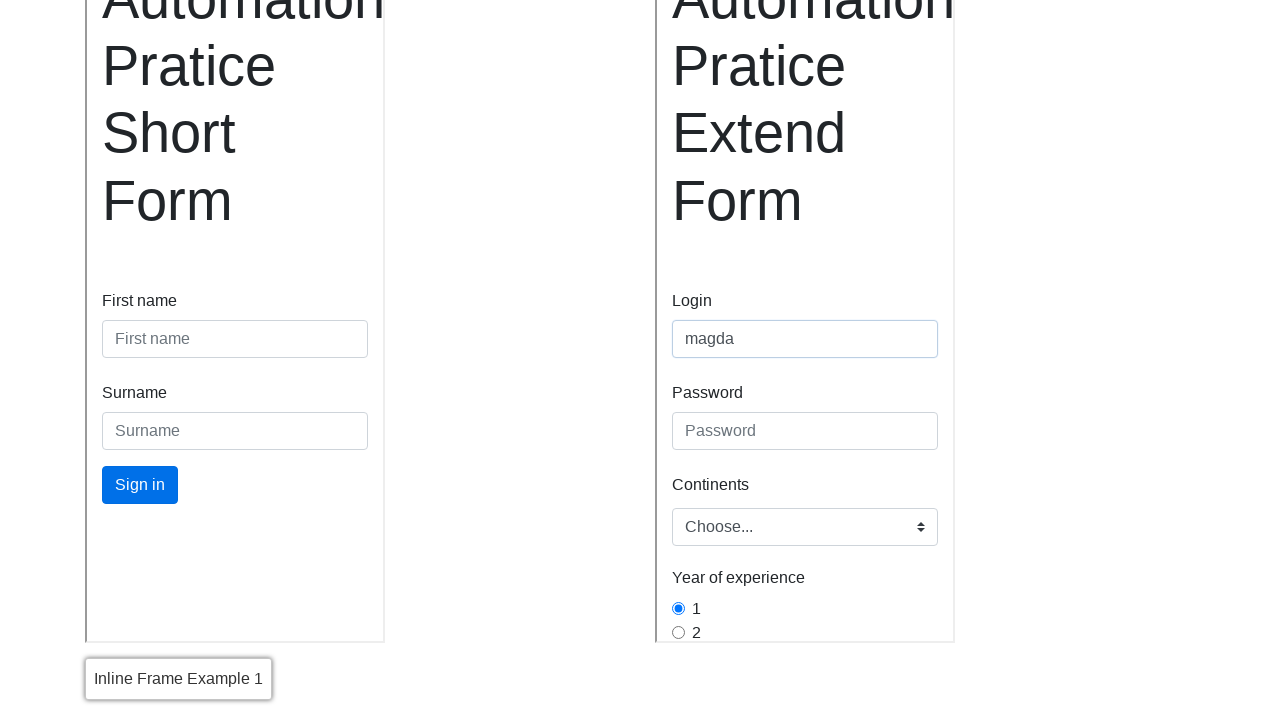

Filled password field with 'admin' in iframe2 on internal:attr=[placeholder="Password"i]
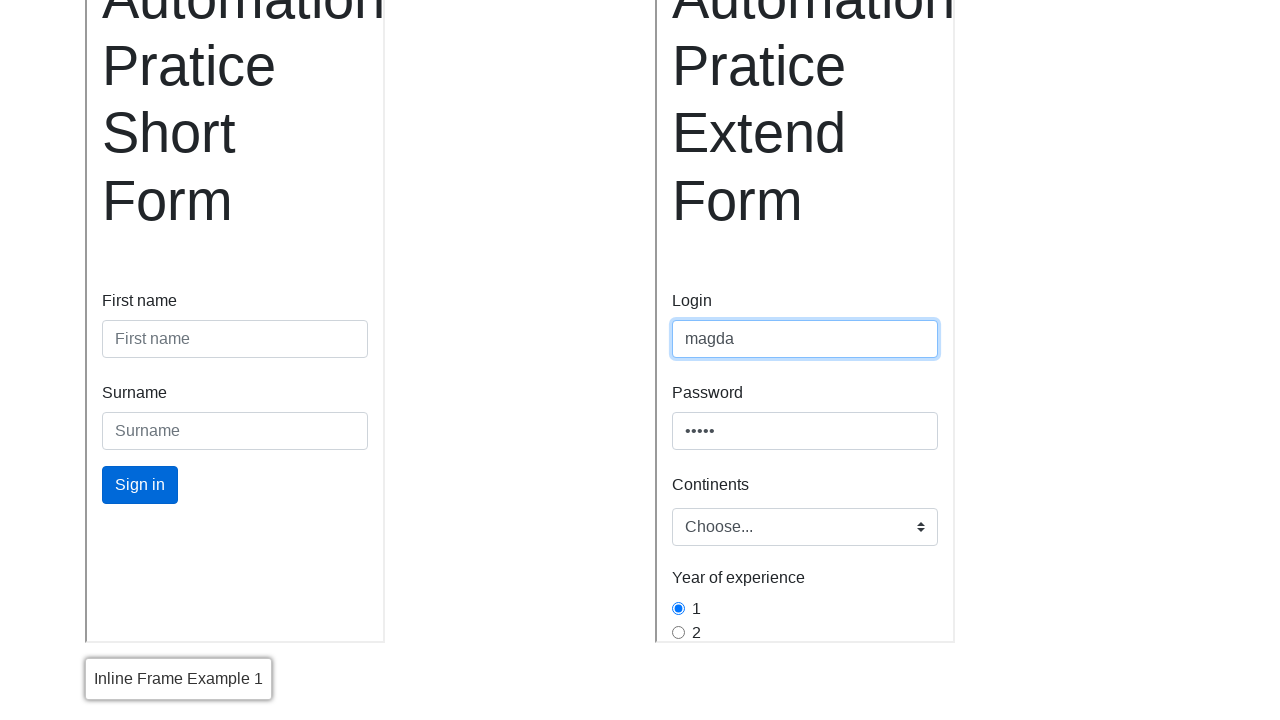

Selected 'europe' from dropdown in iframe2 on .custom-select
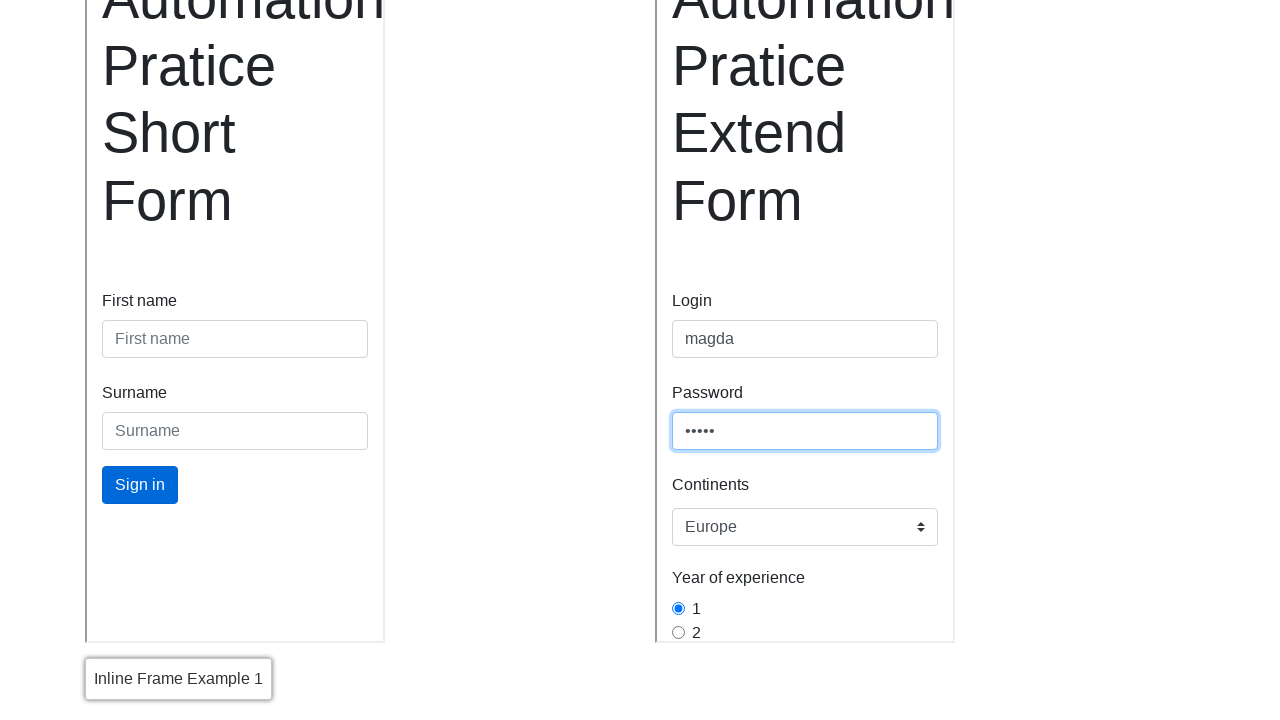

Clicked radio button labeled '3' in iframe2 at (678, 392) on internal:label="3"i
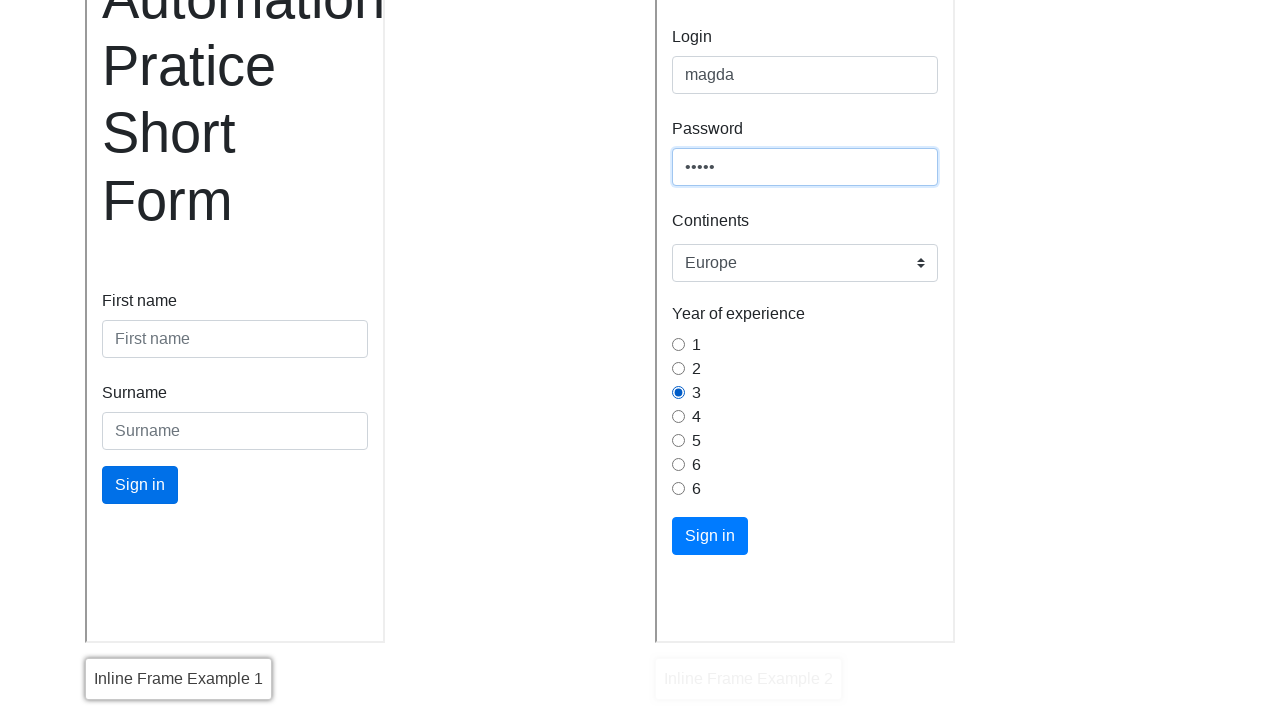

Clicked submit button to submit extended form in iframe2 at (710, 536) on internal:role=button
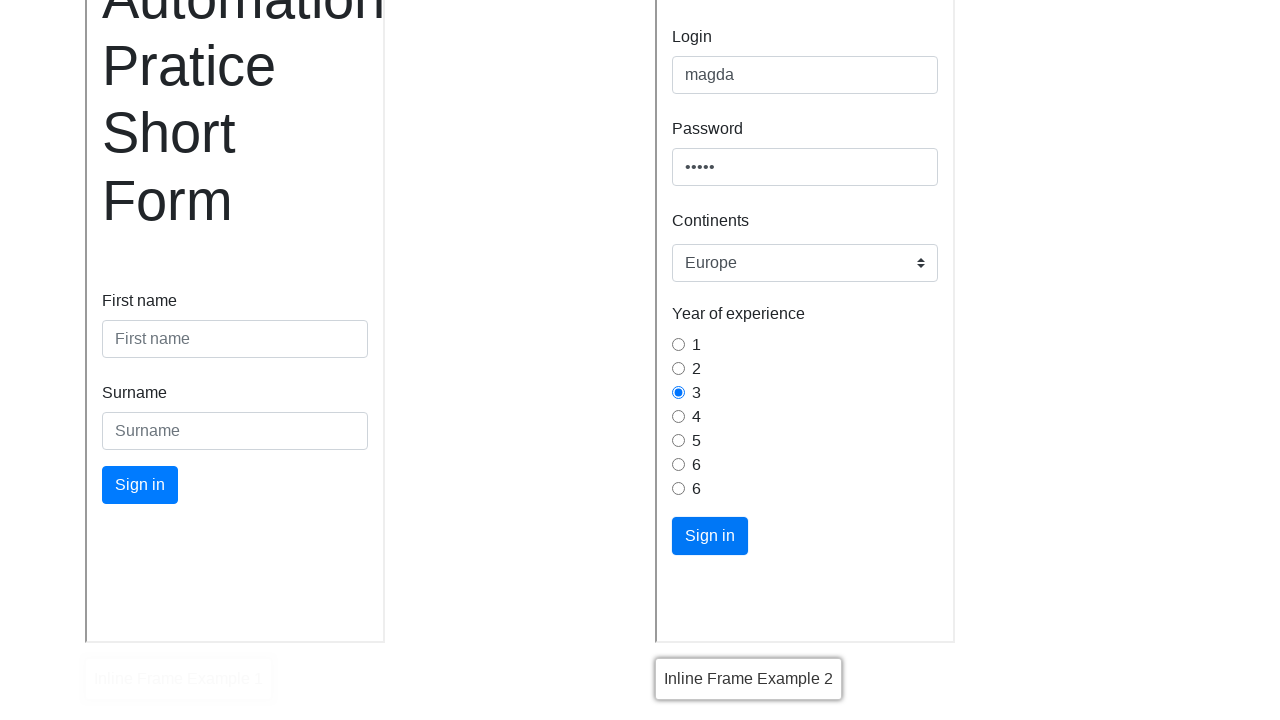

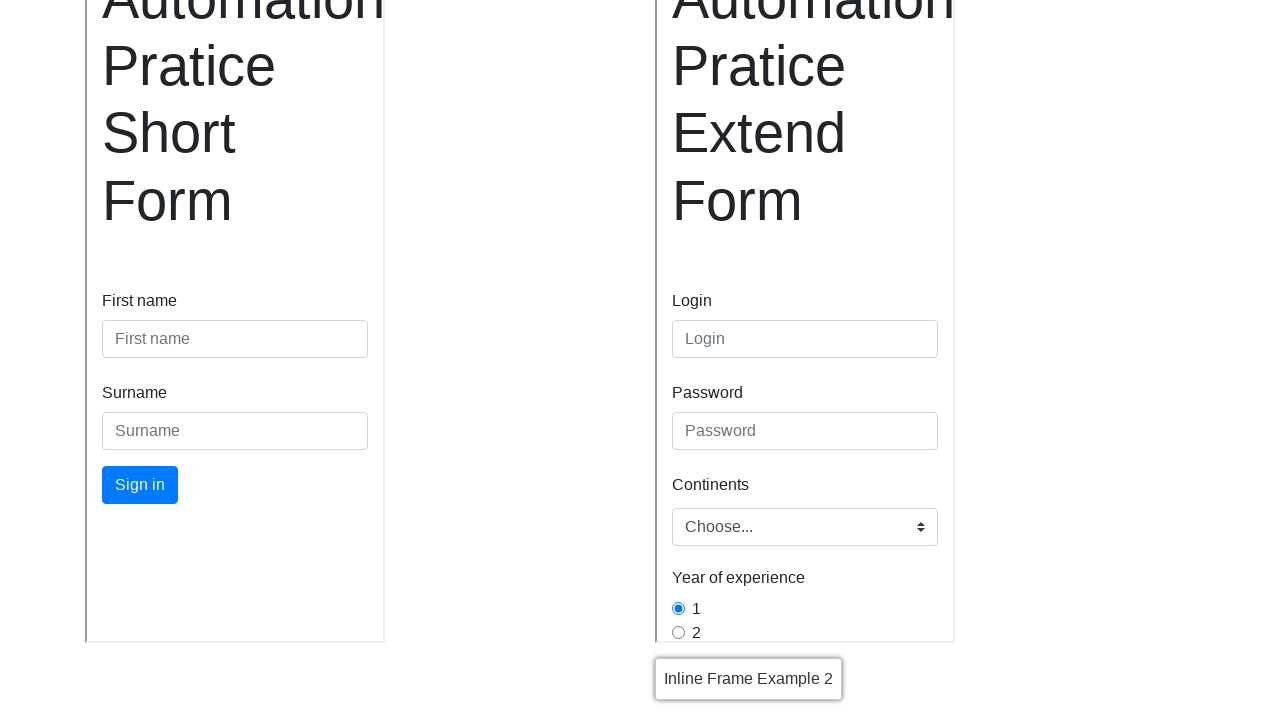